Tests a simple form by filling in first name, last name, city, and country fields, then clicking the submit button.

Starting URL: http://suninjuly.github.io/simple_form_find_task.html

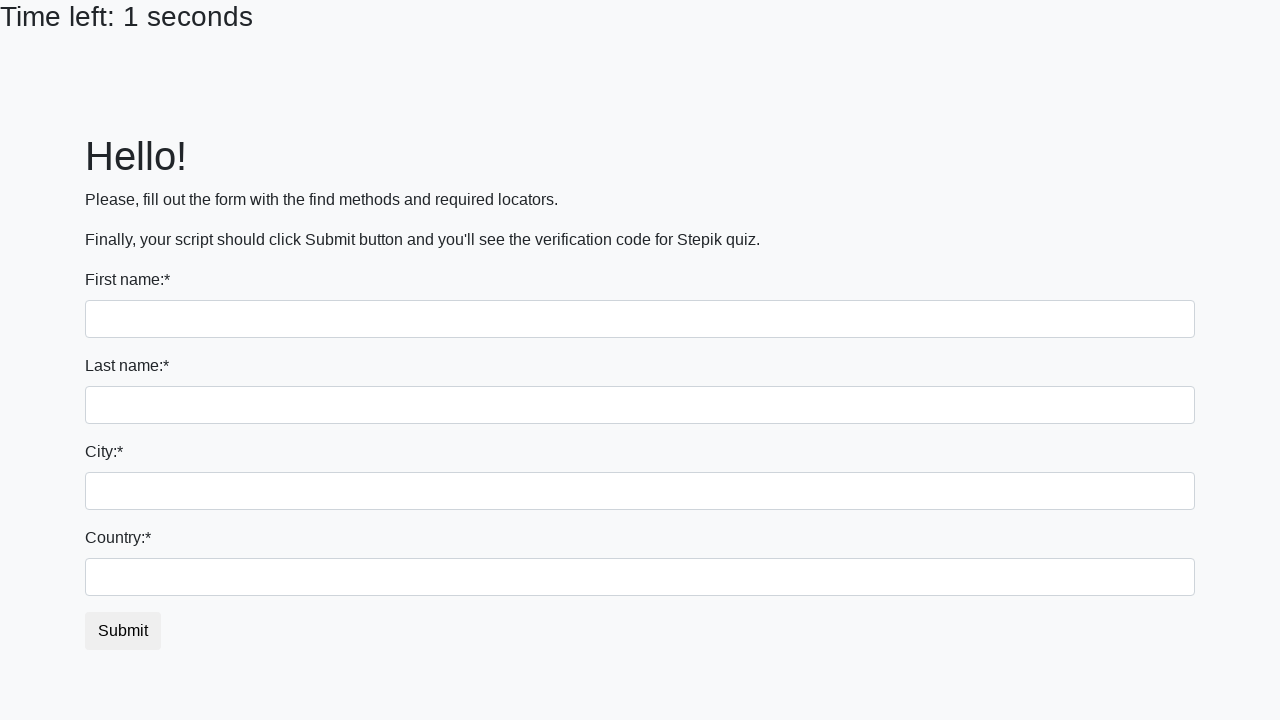

Filled first name field with 'Ivan' on input >> nth=0
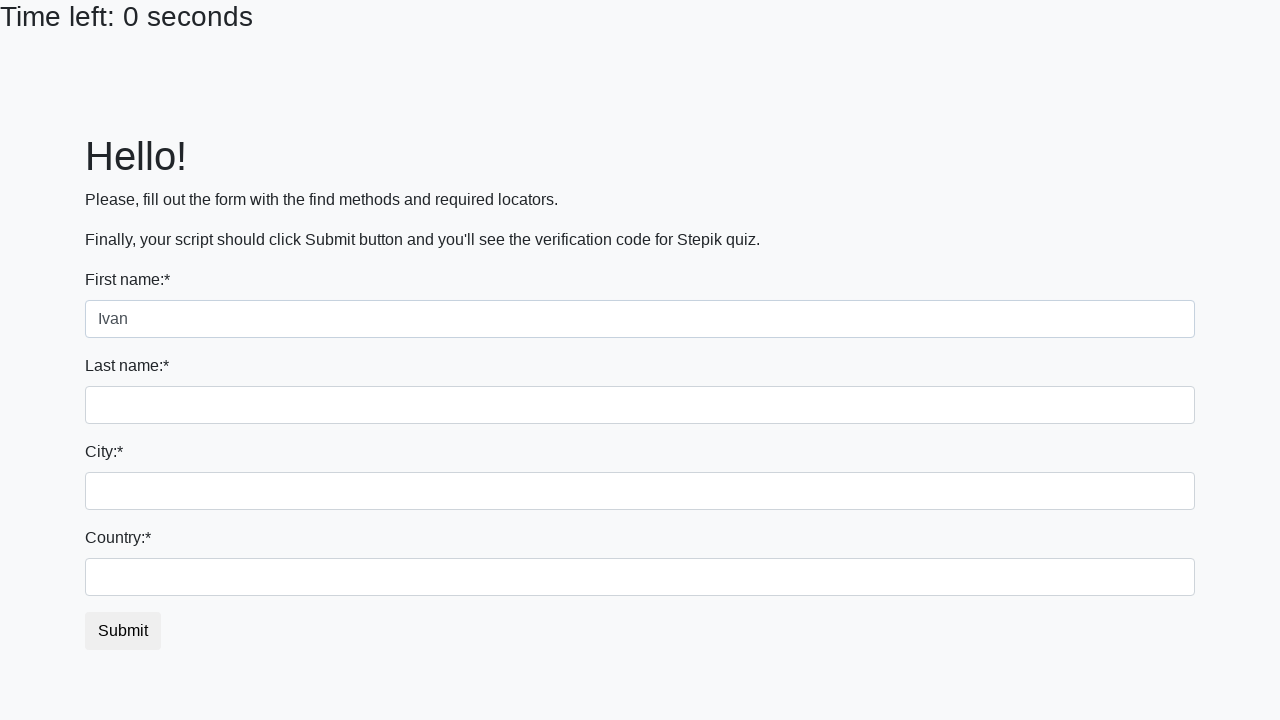

Filled last name field with 'Petrov' on input[name='last_name']
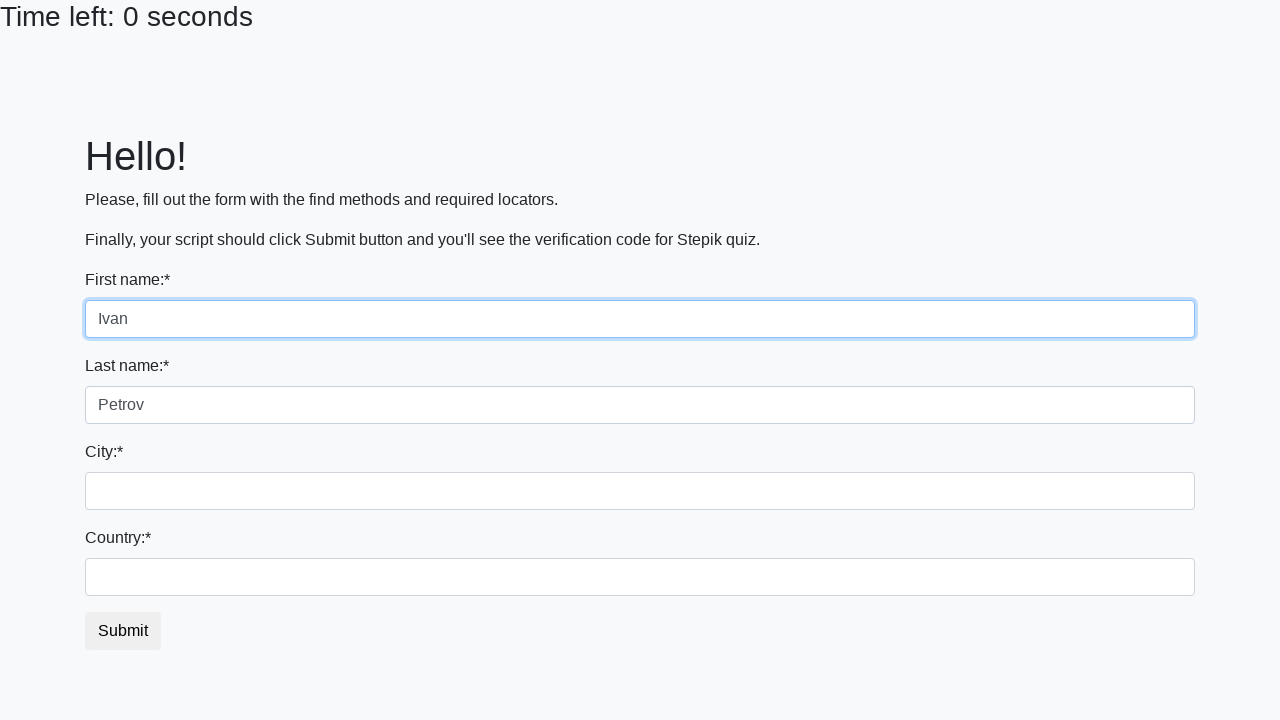

Filled city field with 'Smolensk' on input.city
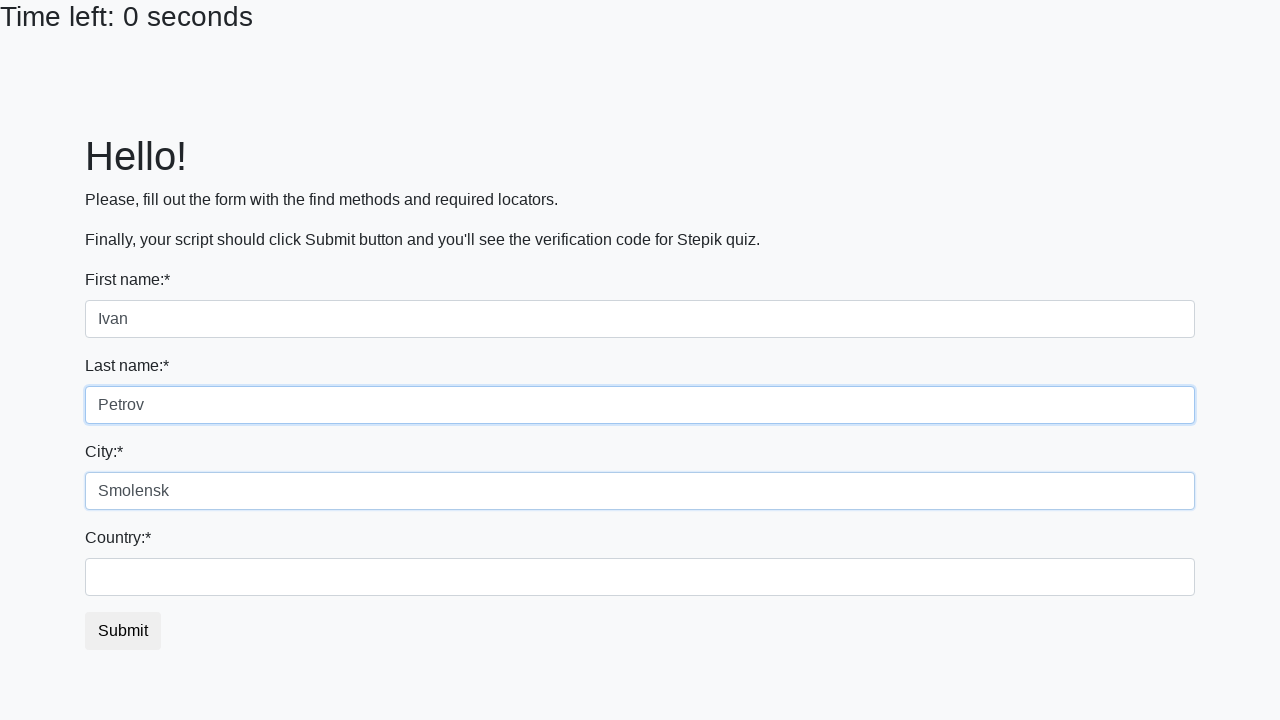

Filled country field with 'Russia' on #country
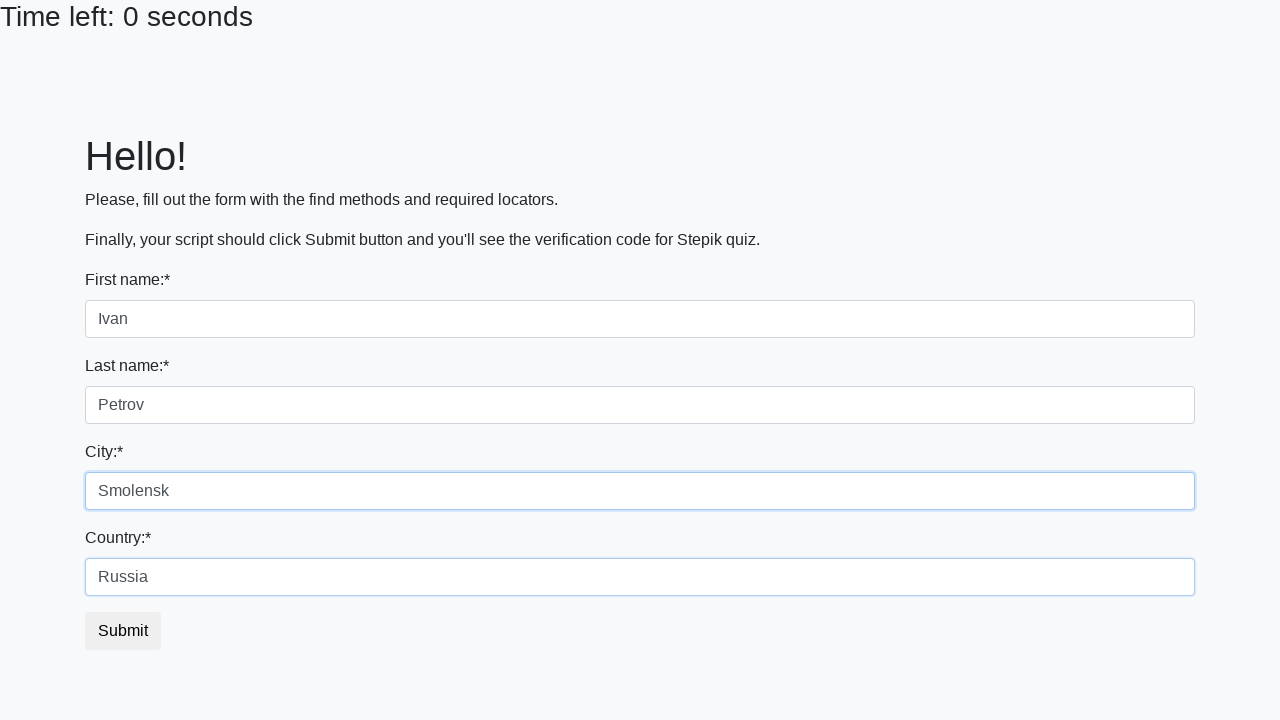

Clicked submit button to submit form at (123, 631) on button.btn
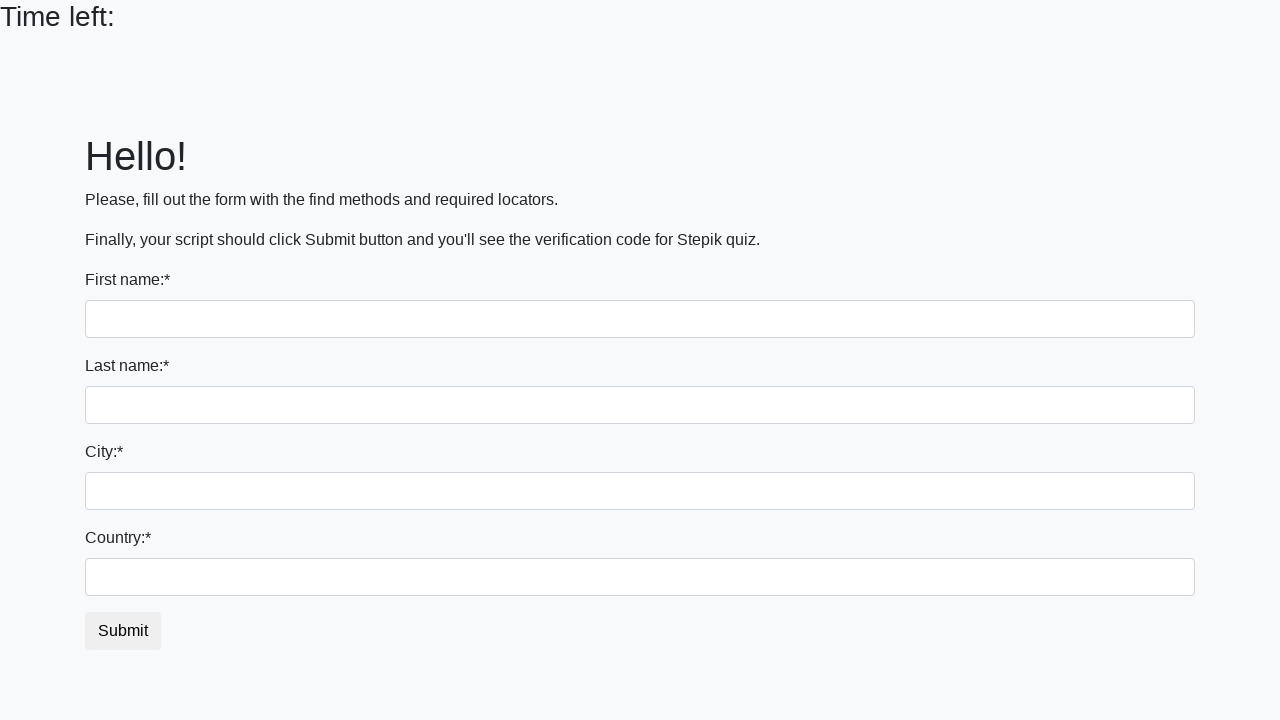

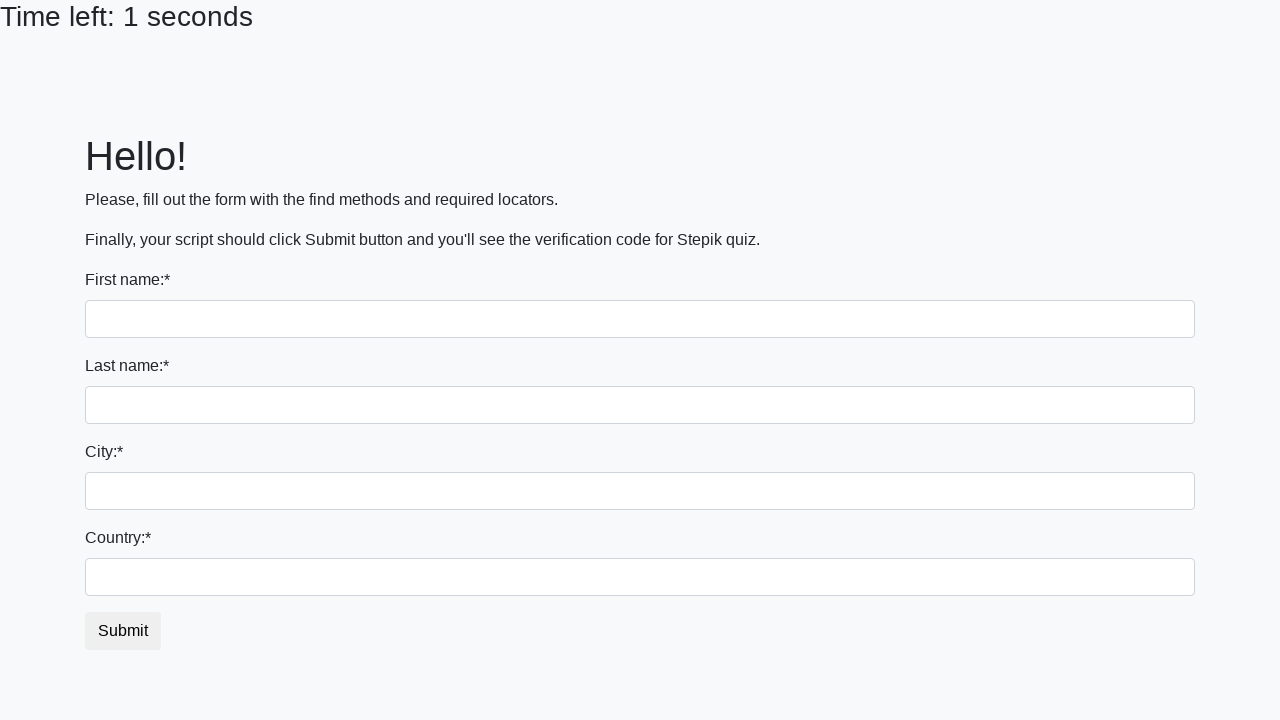